Navigates to Python 2.7.12 download page and clicks on the Windows x86-64 MSI installer download link to verify download functionality.

Starting URL: https://www.python.org/downloads/release/python-2712/

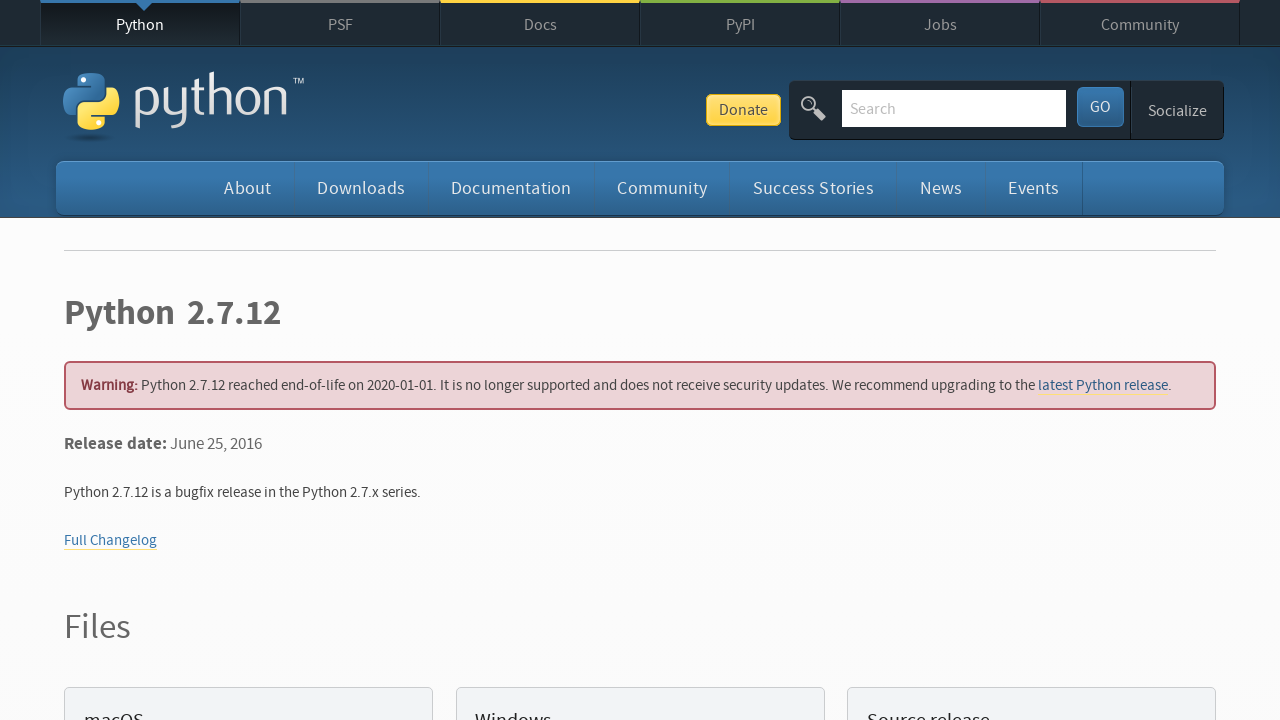

Waited for Windows x86-64 MSI installer download link to be available
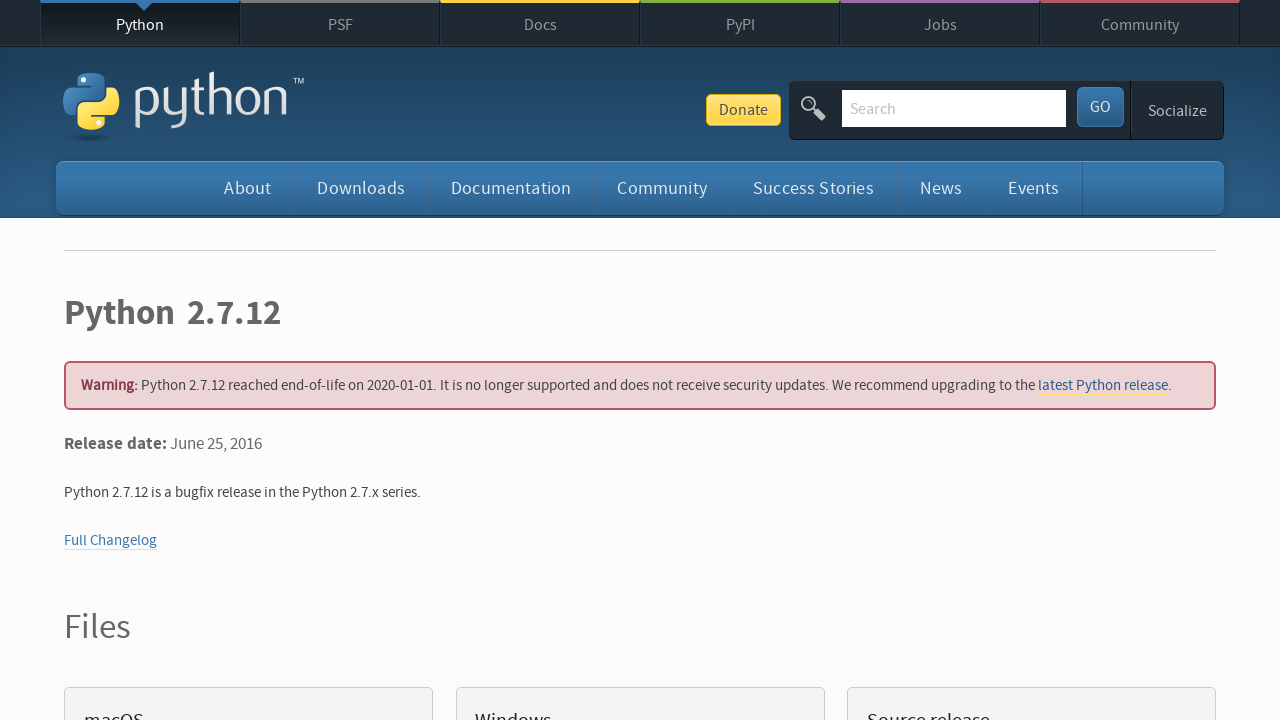

Clicked on Windows x86-64 MSI installer download link at (162, 360) on a:has-text('Windows x86-64 MSI installer')
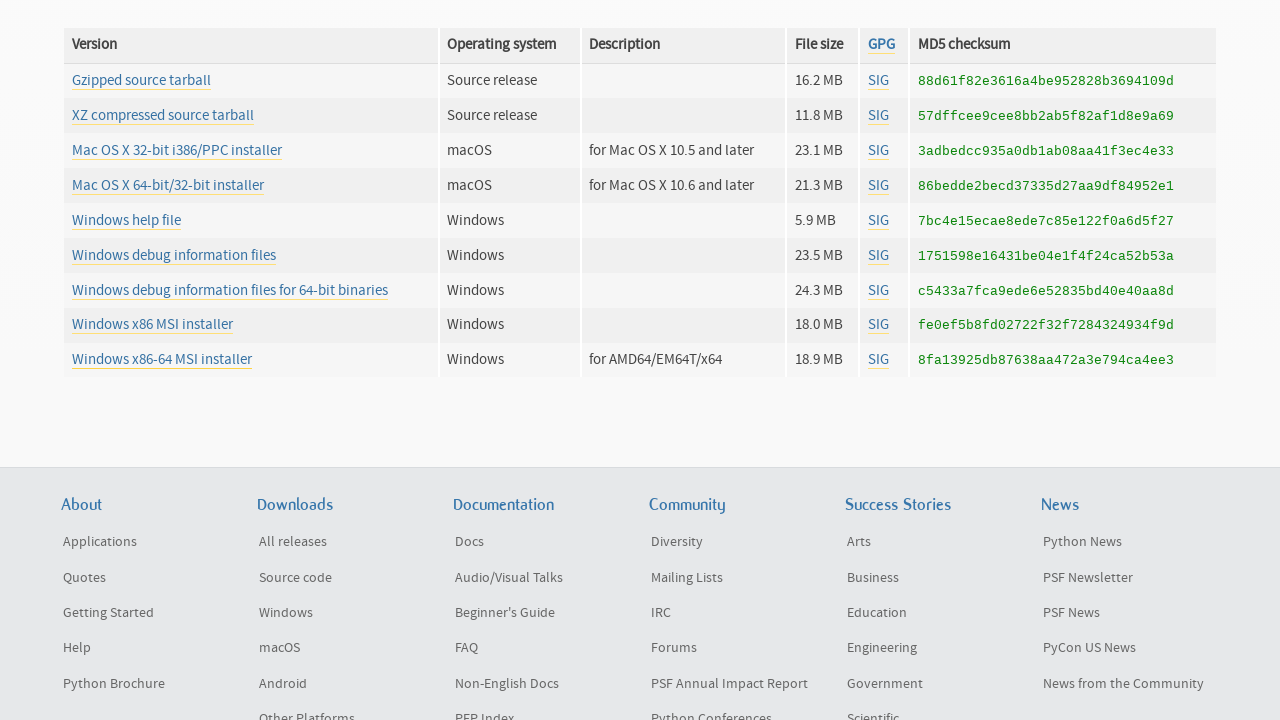

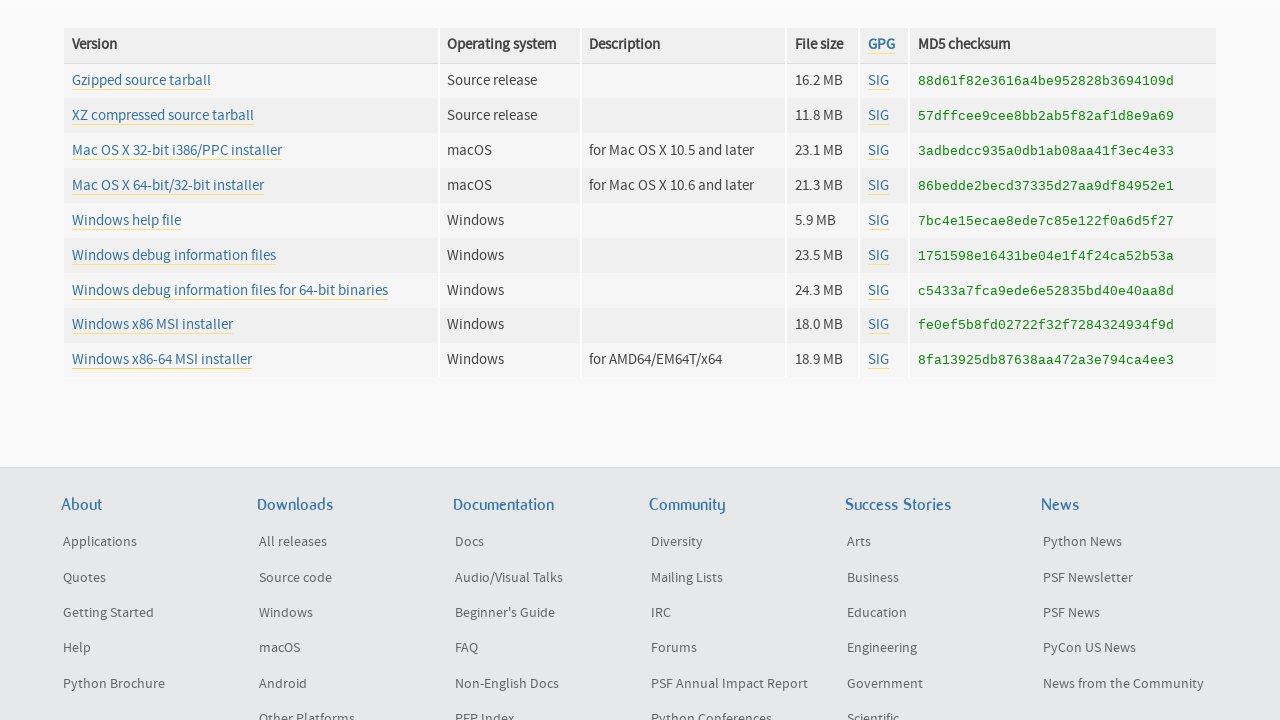